Tests login form validation by attempting to login with invalid credentials and verifying the error message appears

Starting URL: https://www.saucedemo.com/

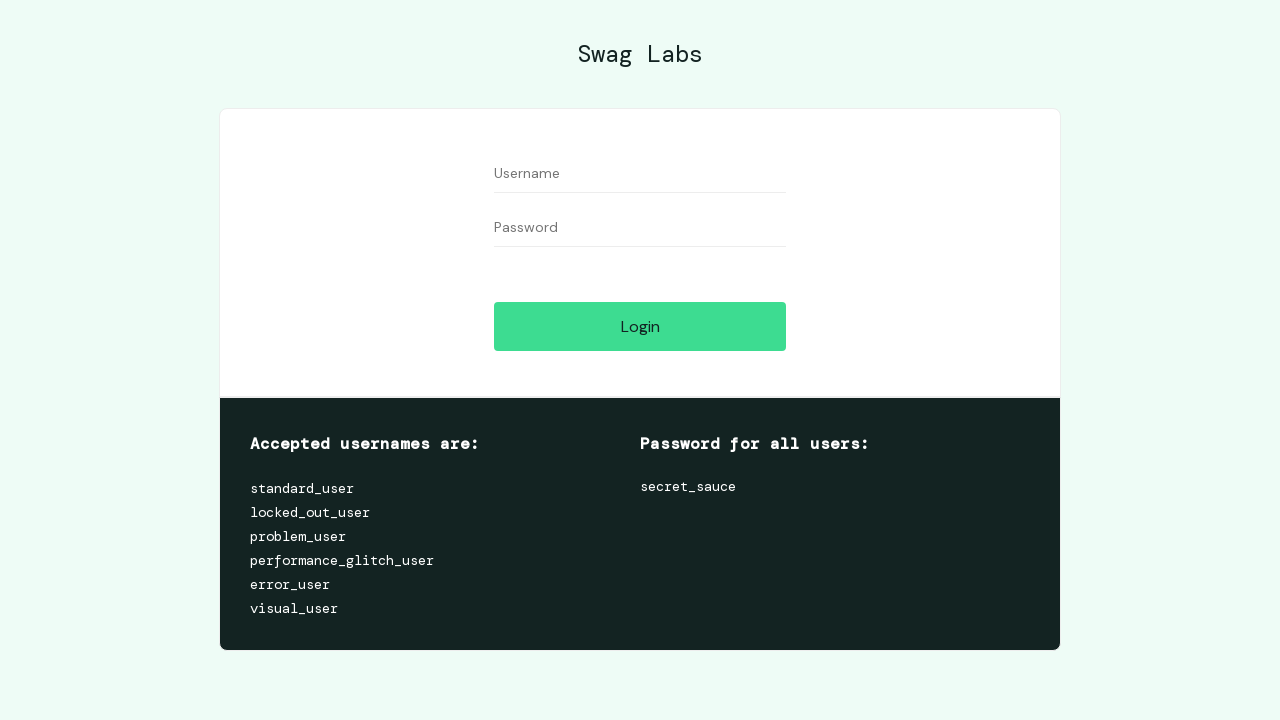

Filled username field with 'Java' on input#user-name
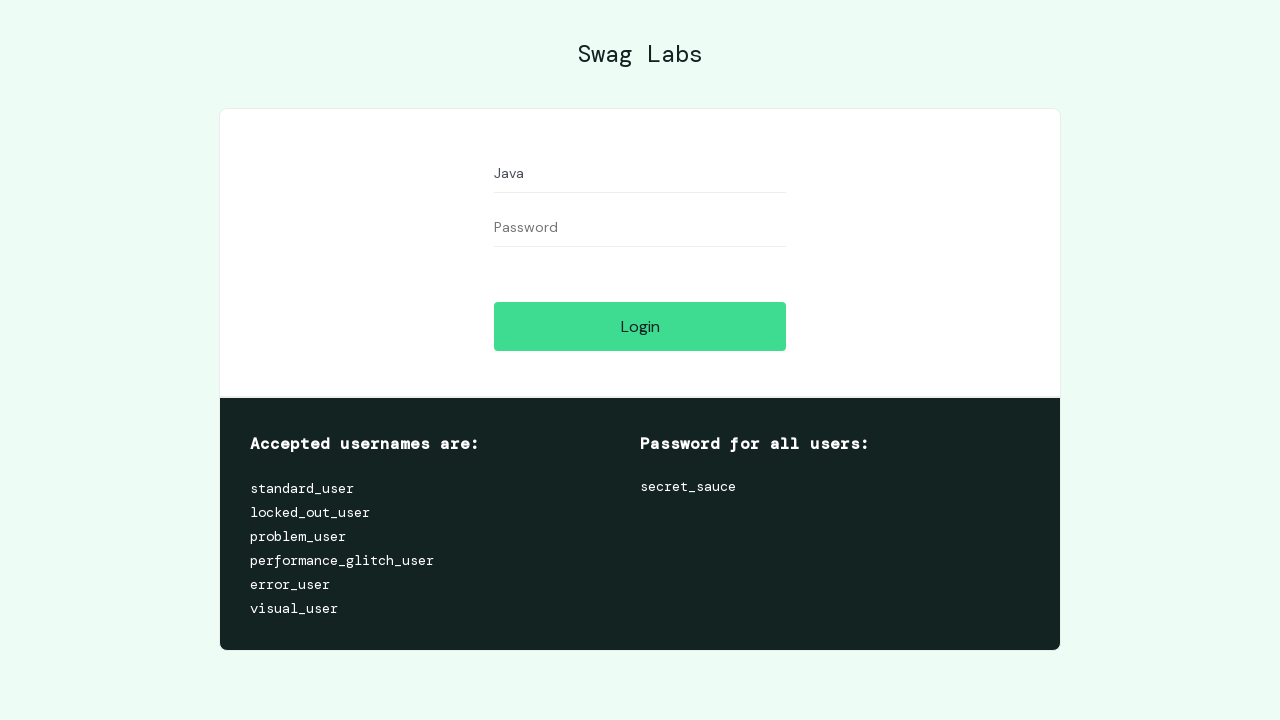

Filled password field with 'Selenium' on input#password
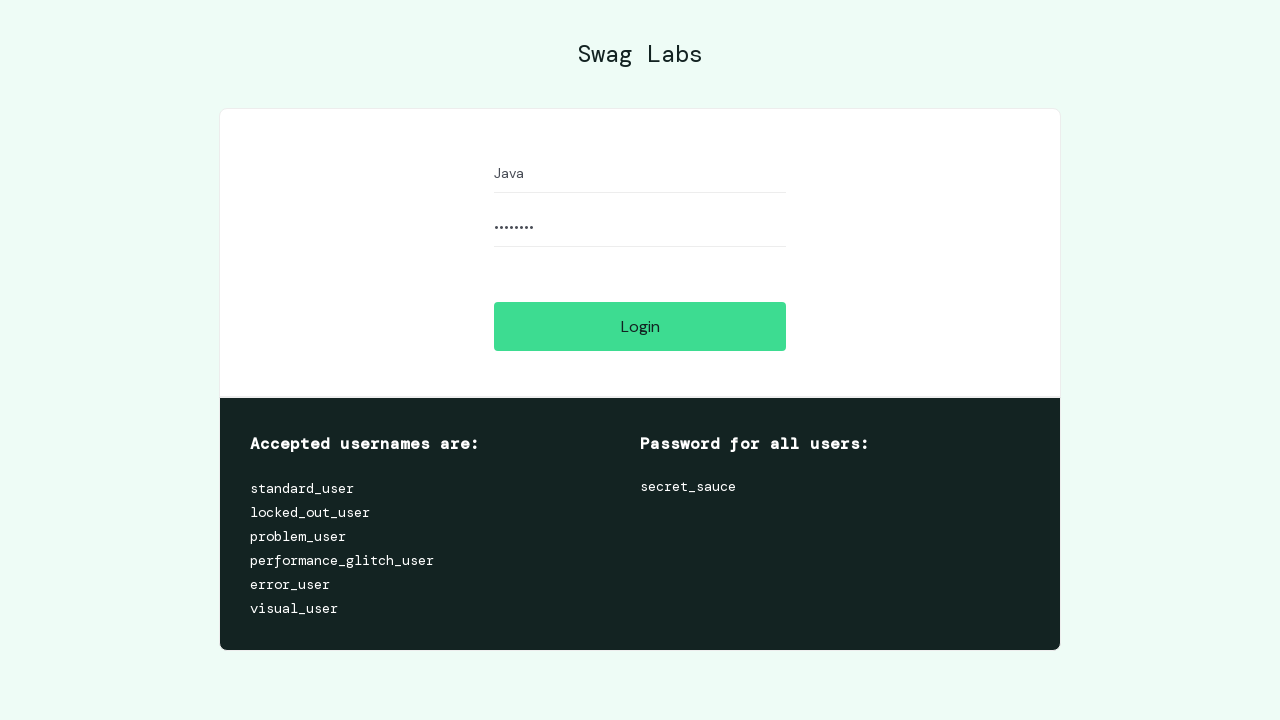

Clicked login button with invalid credentials at (640, 326) on input#login-button
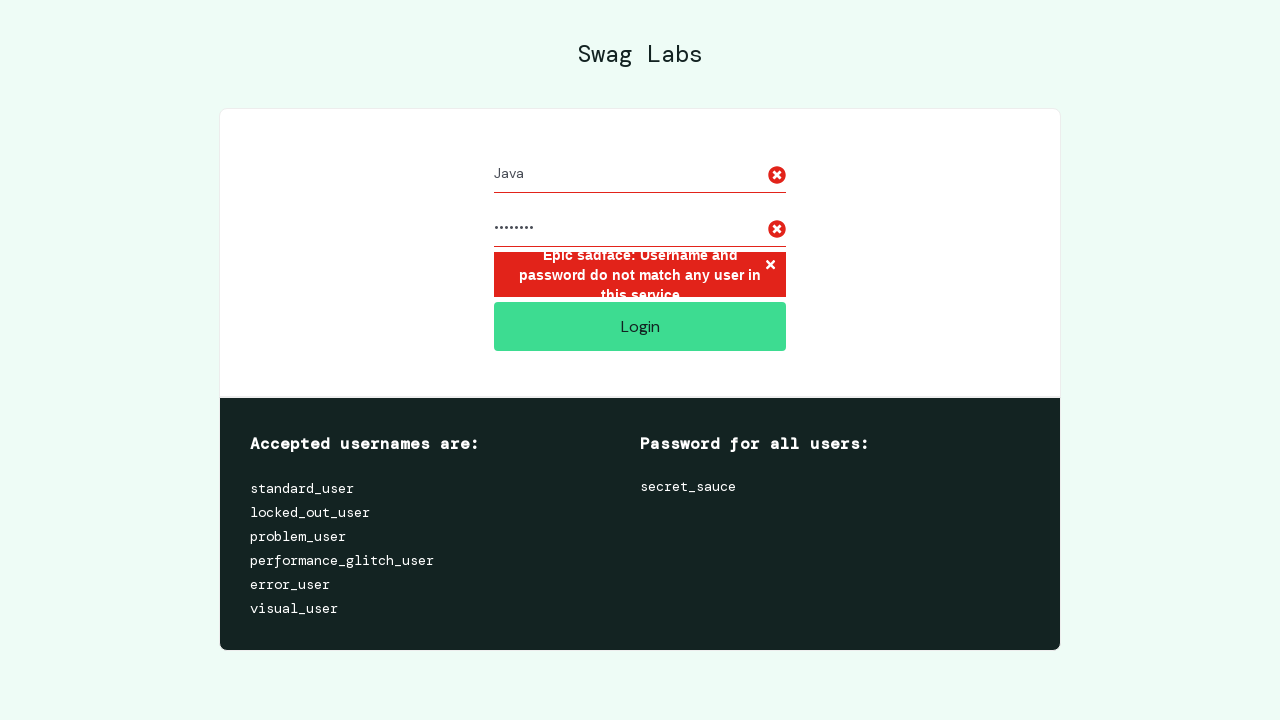

Error message 'Epic sadface:' appeared on the page
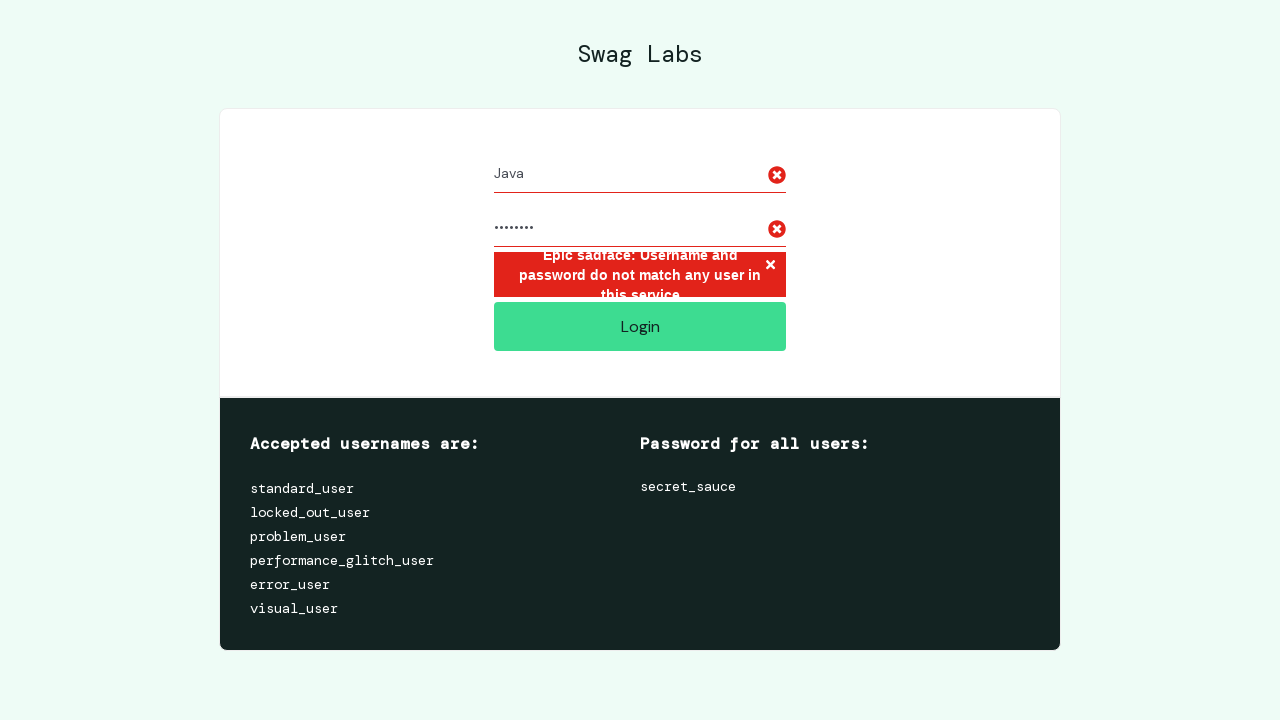

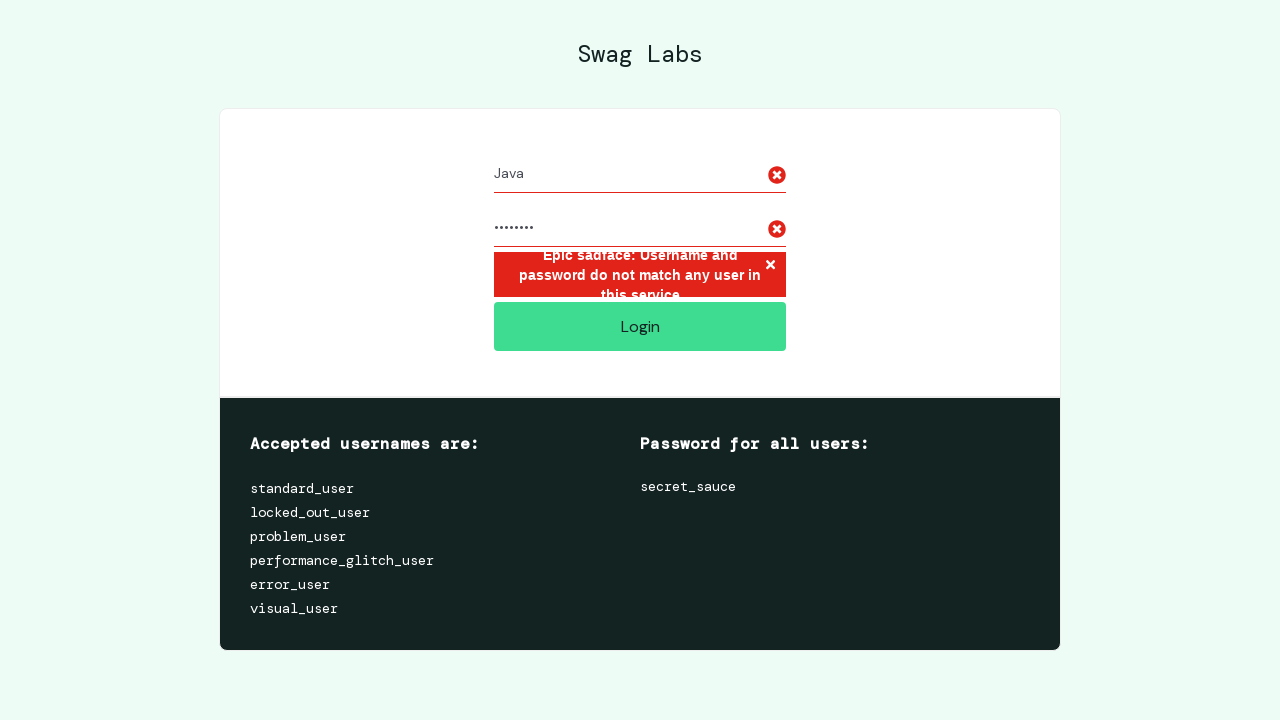